Tests an order form by filling in campaign code, customer name (first and last), customer code fields, and zip code fields on the Astomos Retailing order page.

Starting URL: https://www.astomos-retailing.com/order/

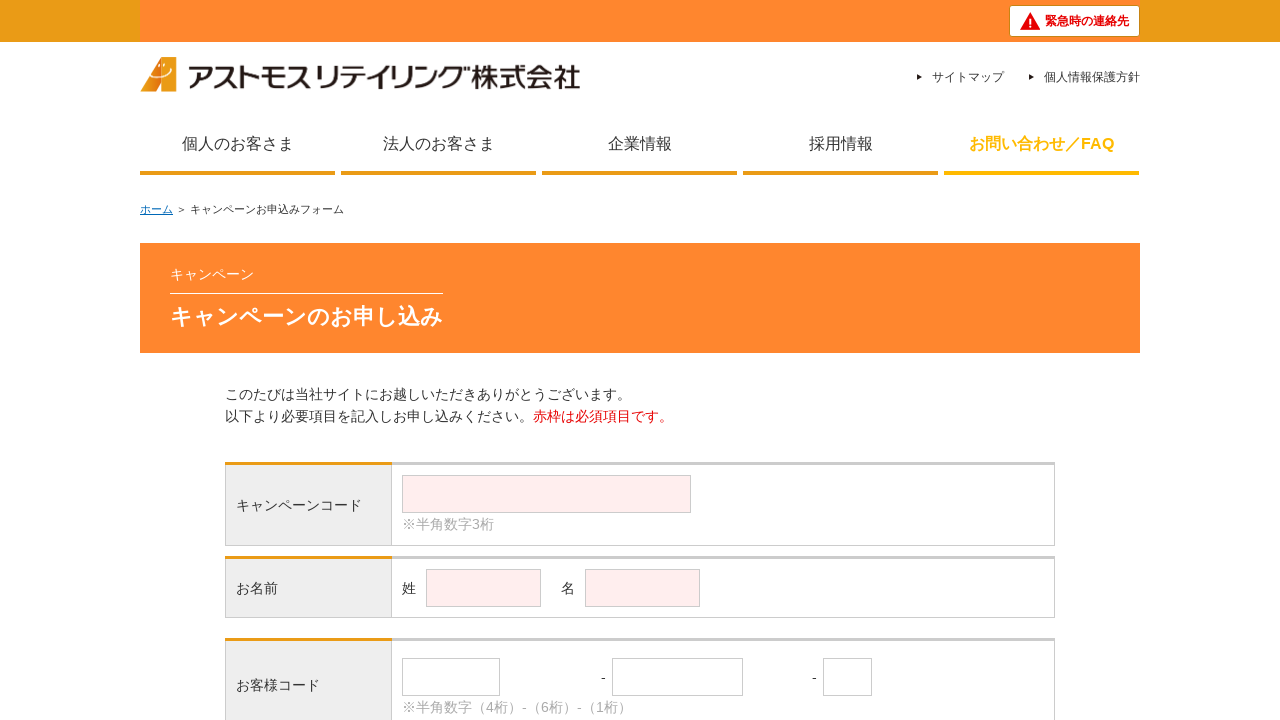

Filled campaign code field with 'CAMP2024' on #campaign_code
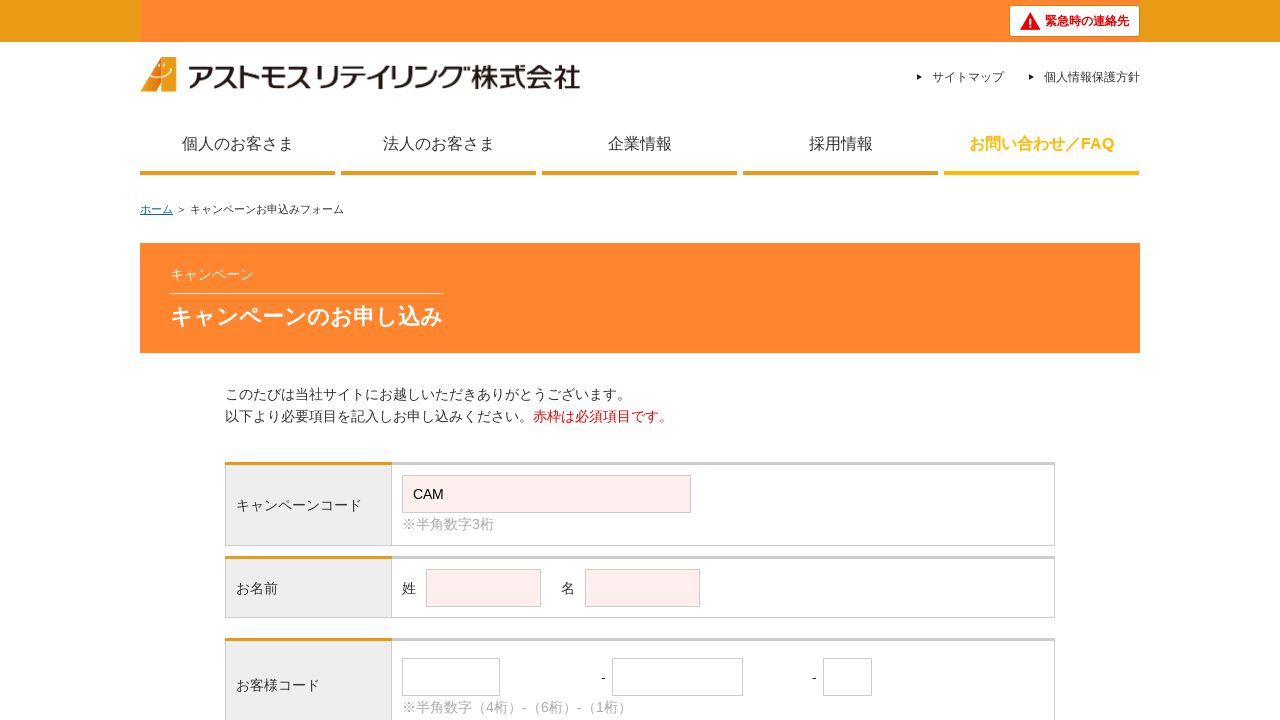

Filled last name field with '田中' on #name_sei
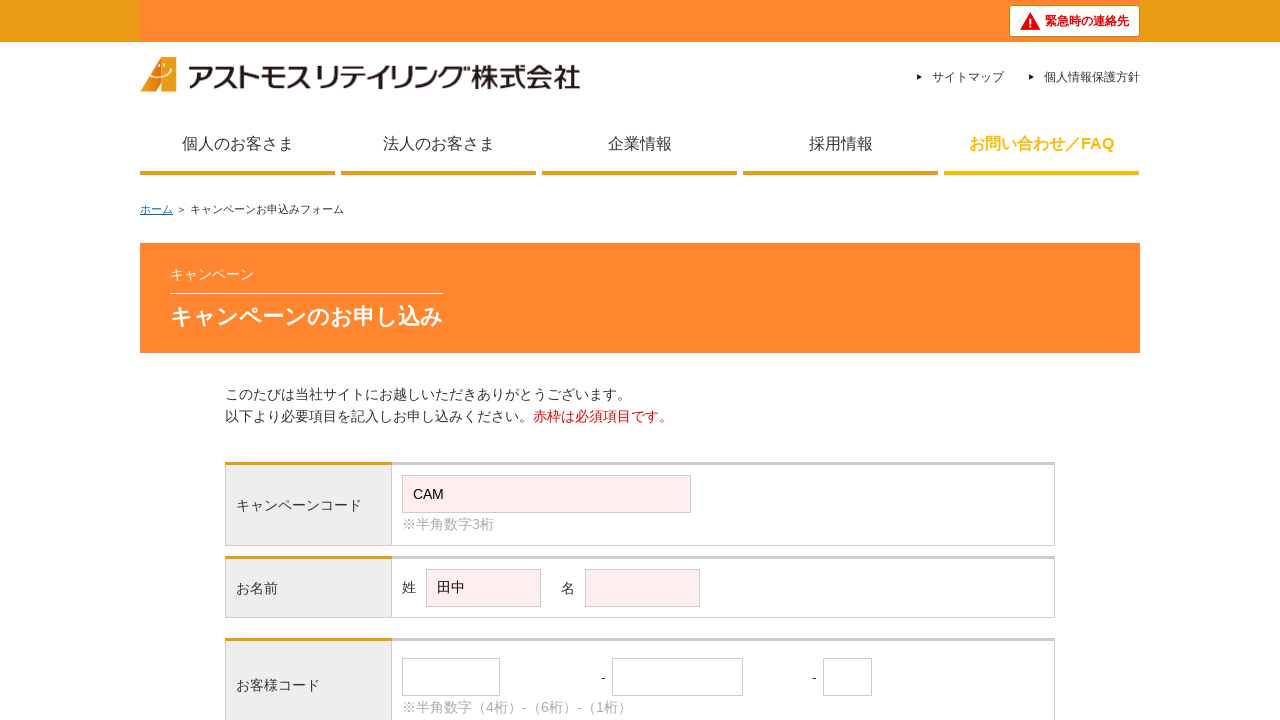

Filled first name field with '太郎' on #name_mei
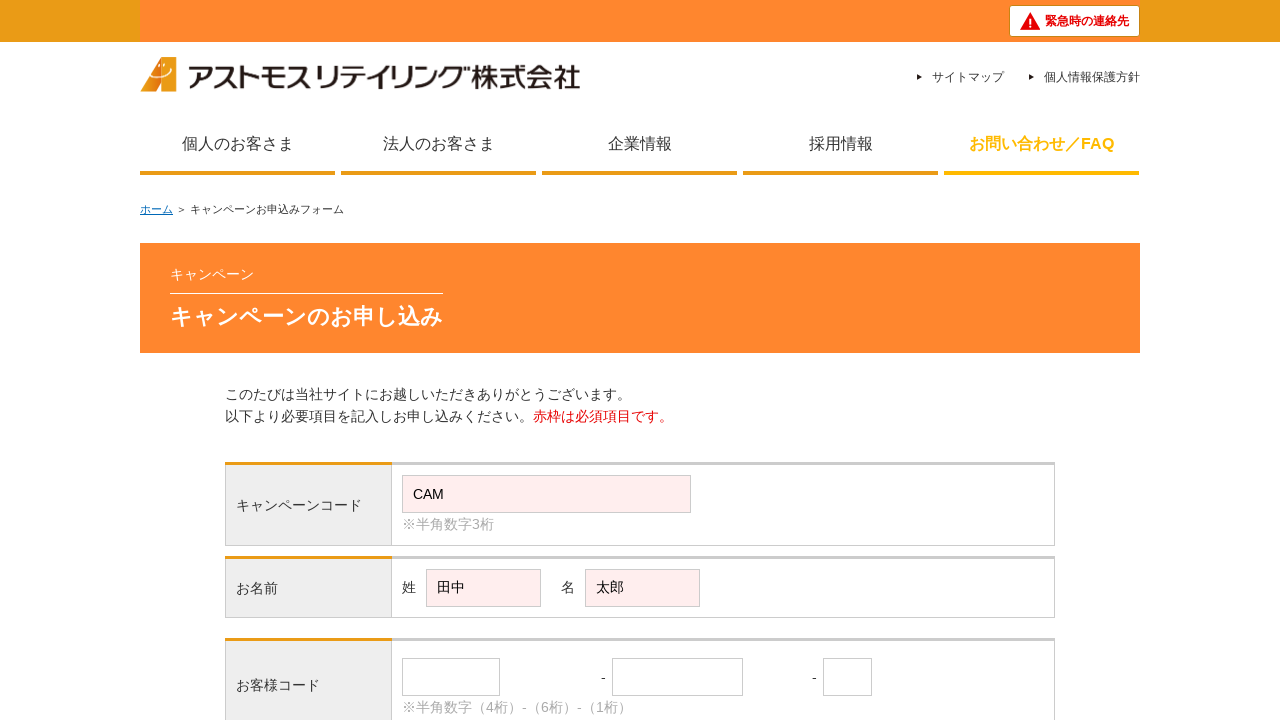

Filled customer code part 1 with '123' on #customer_code1
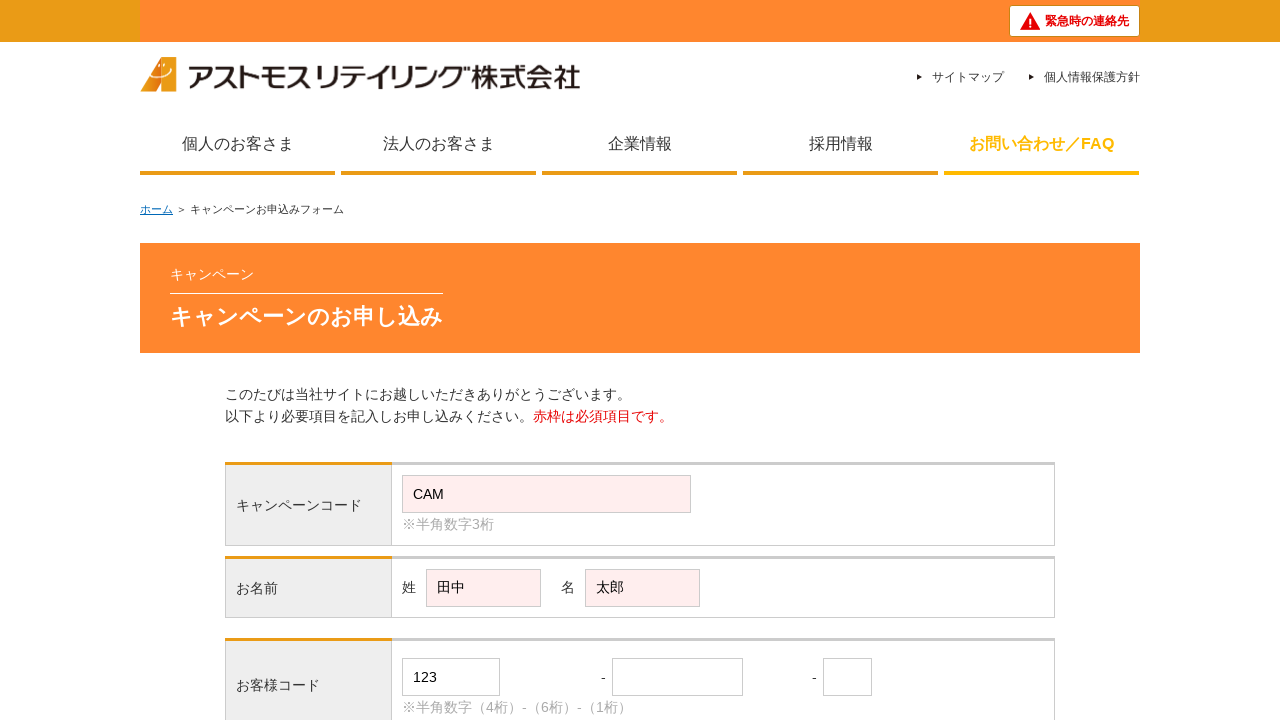

Filled customer code part 2 with '456' on #customer_code2
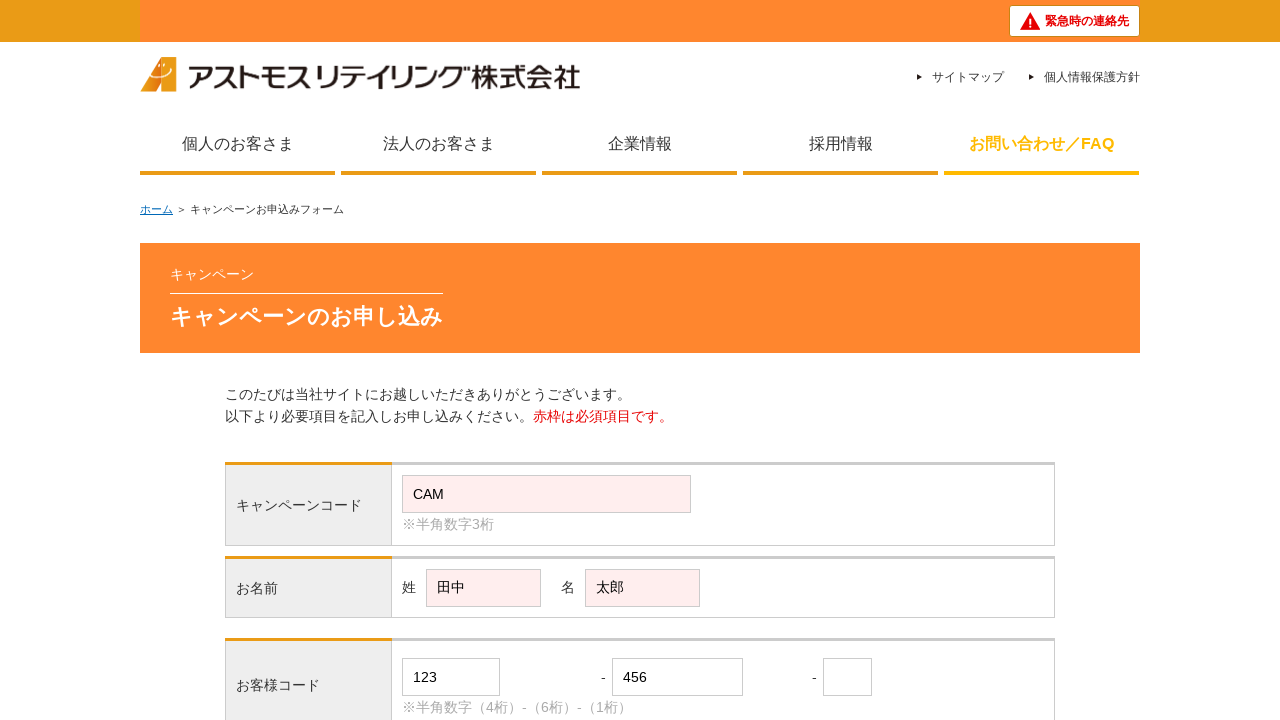

Filled customer code part 3 with '789' on #customer_code3
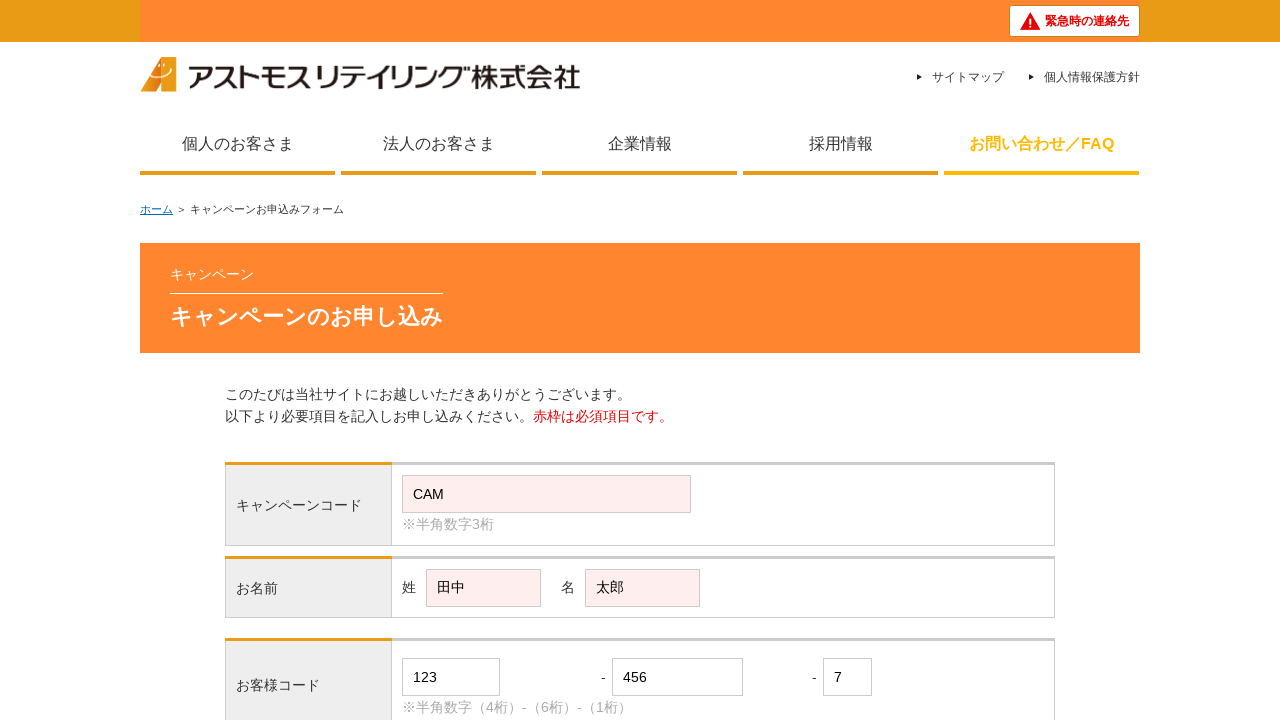

Filled zip code part 1 with '100' on #zip1
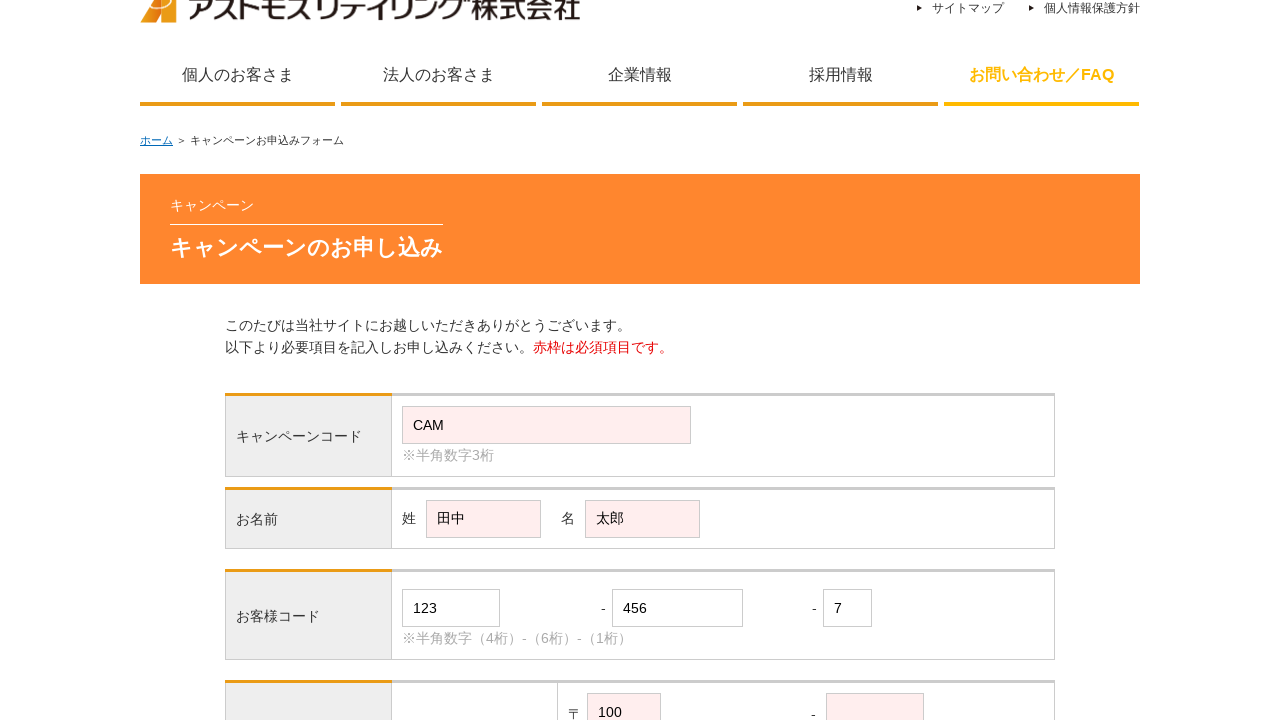

Filled zip code part 2 with '0001' on #zip2
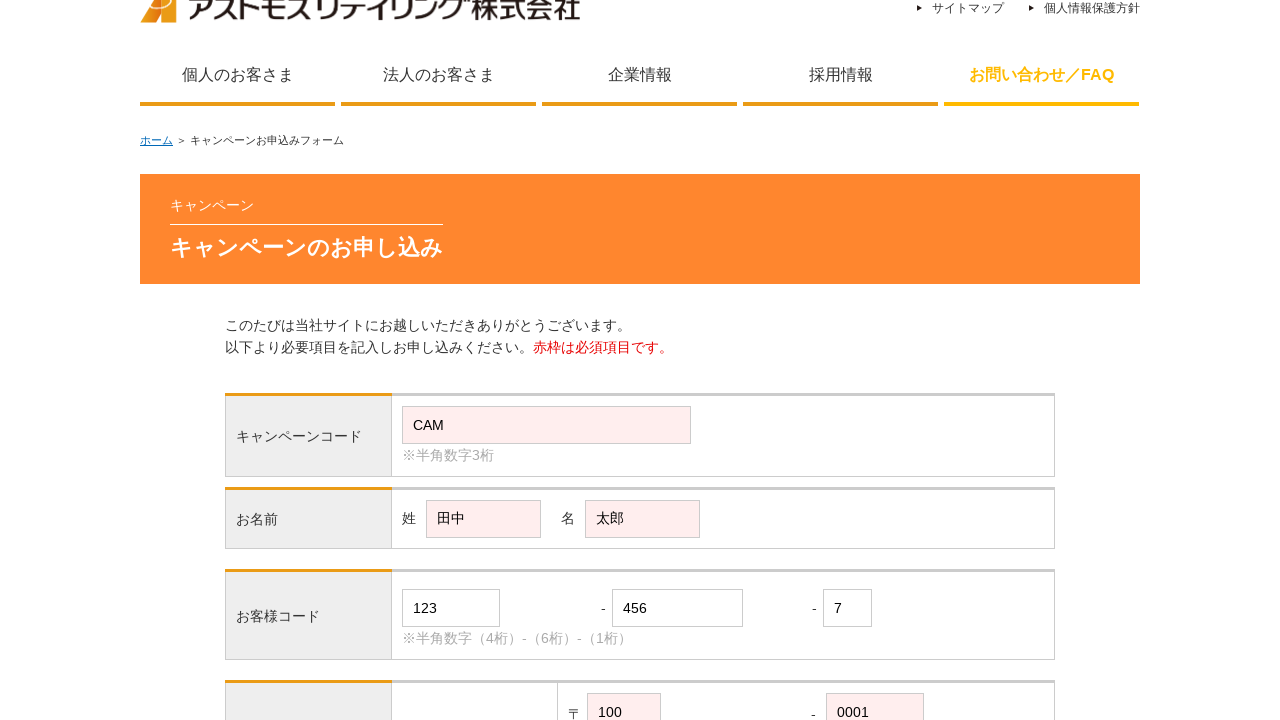

Waited 1000ms for auto-fill or validation
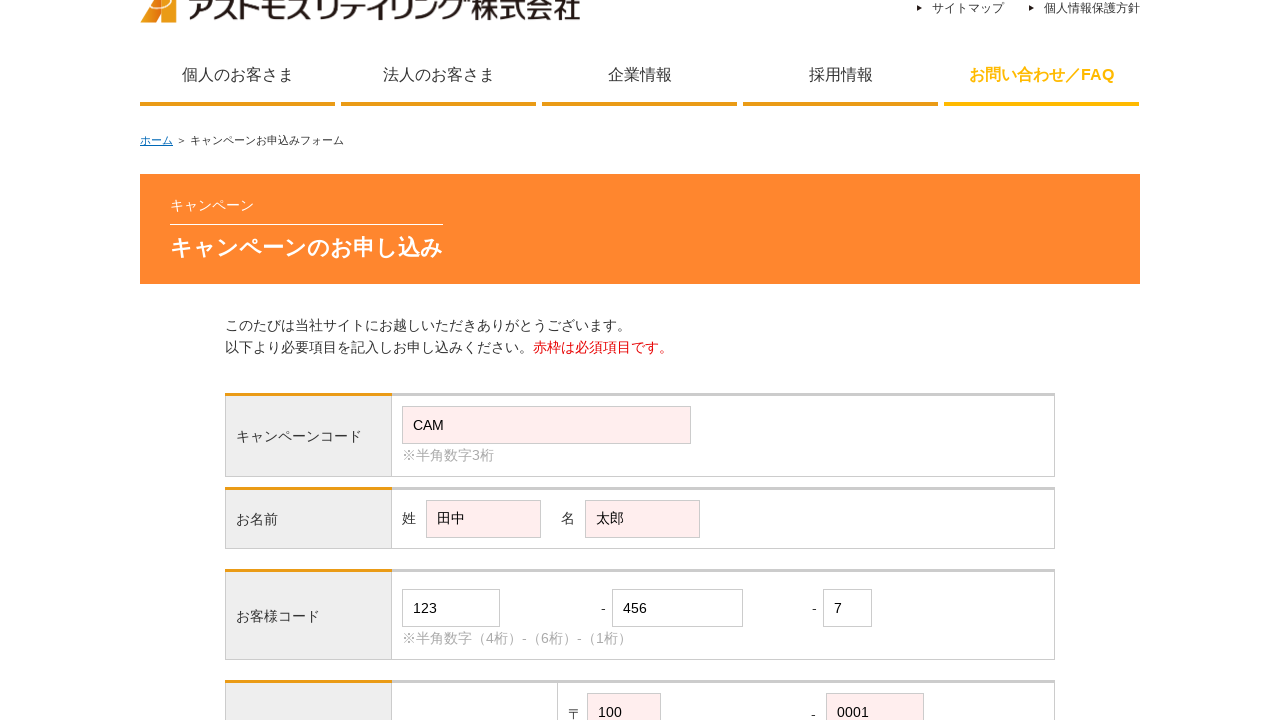

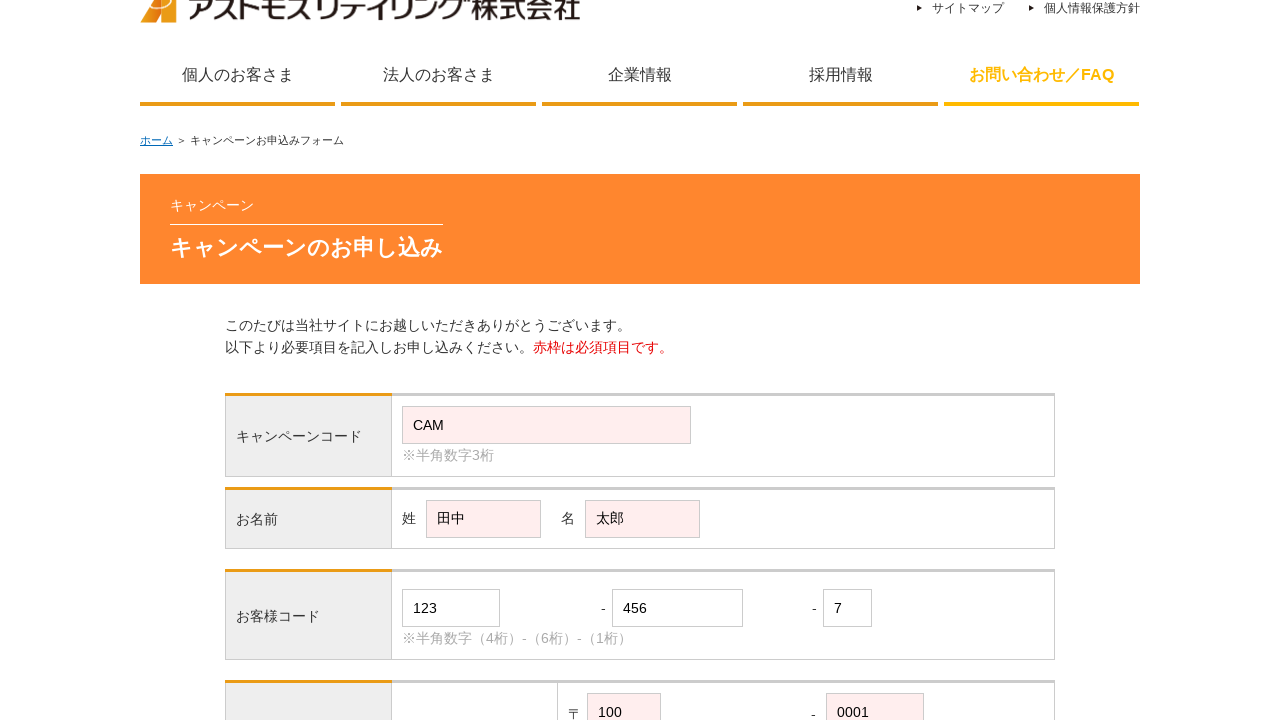